Tests the complete checkout flow: adding vegetables to cart, applying promo code, selecting country, agreeing to terms, and placing an order

Starting URL: https://rahulshettyacademy.com/seleniumPractise/#/

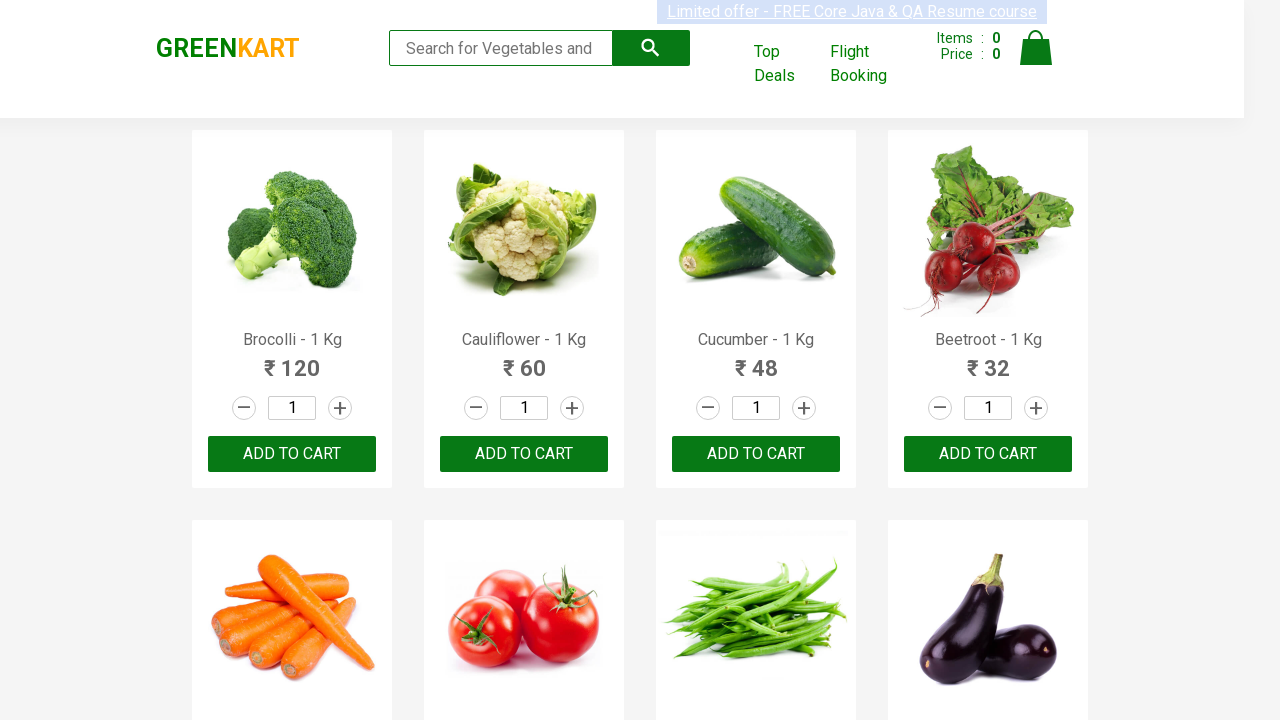

Waited for products to load
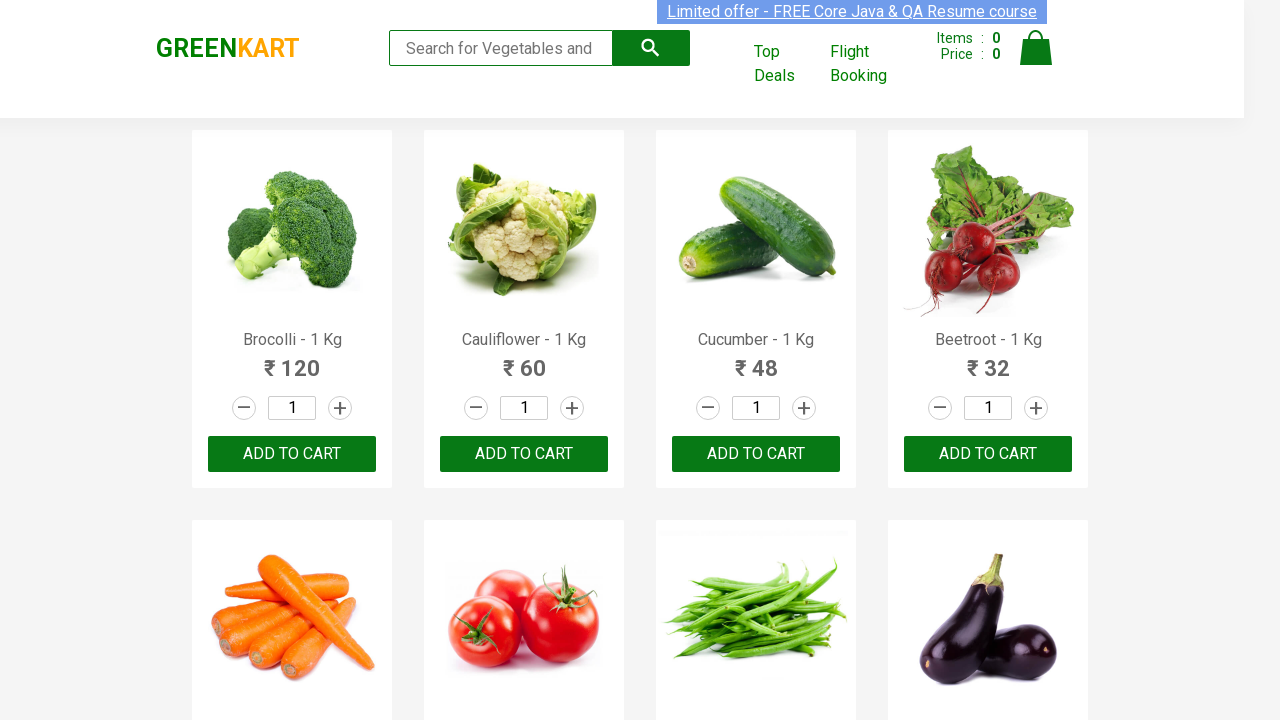

Retrieved all product name elements
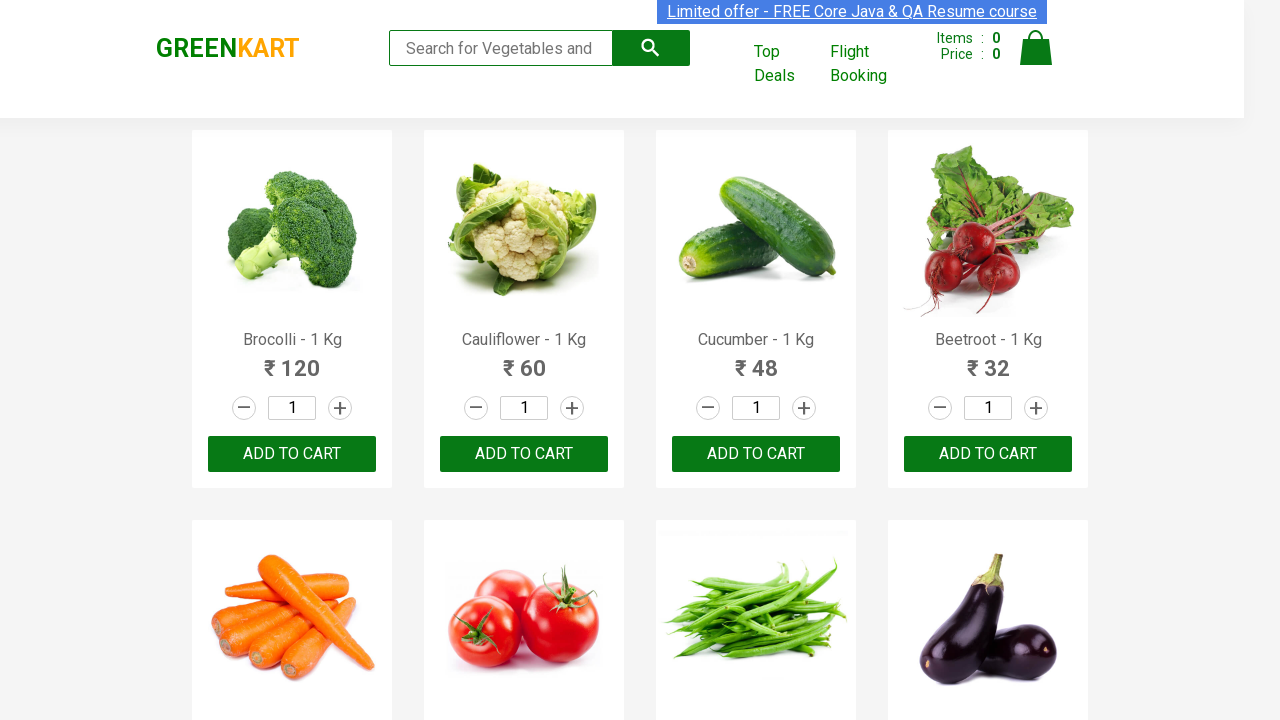

Added 'Brocolli' to cart at (292, 454) on xpath=//div[@class='product-action']/button >> nth=0
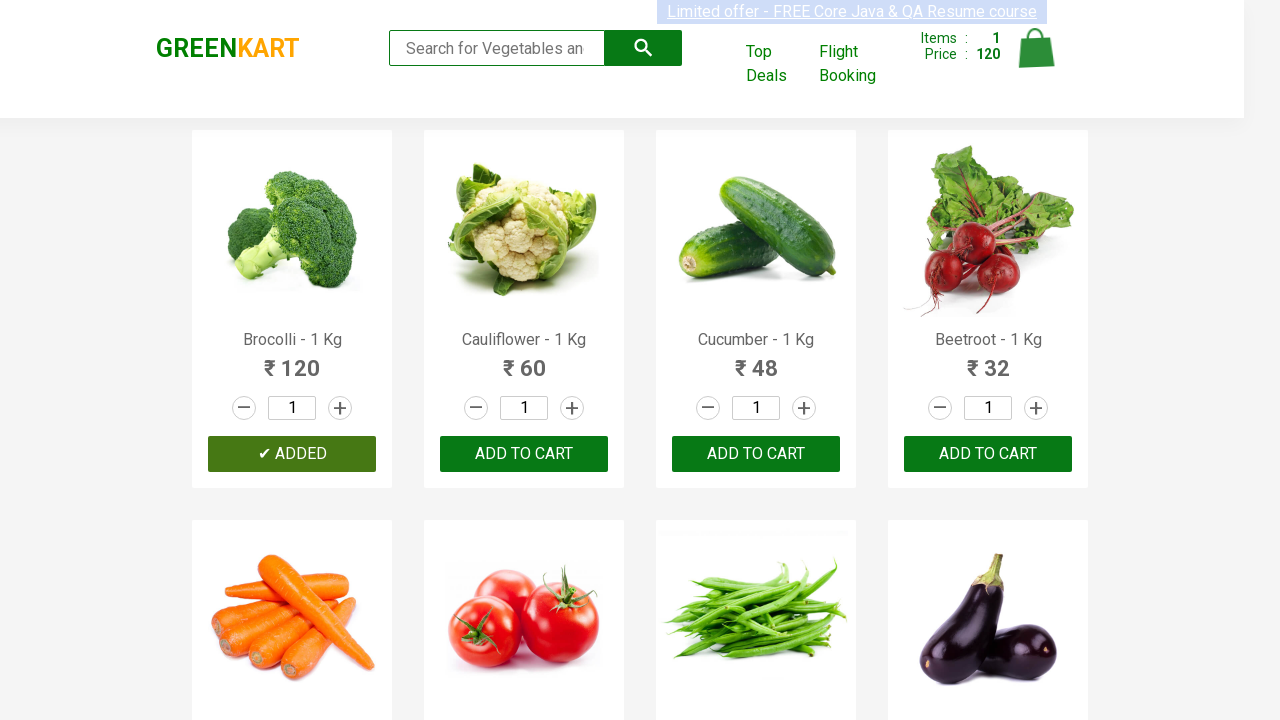

Added 'Cucumber' to cart at (756, 454) on xpath=//div[@class='product-action']/button >> nth=2
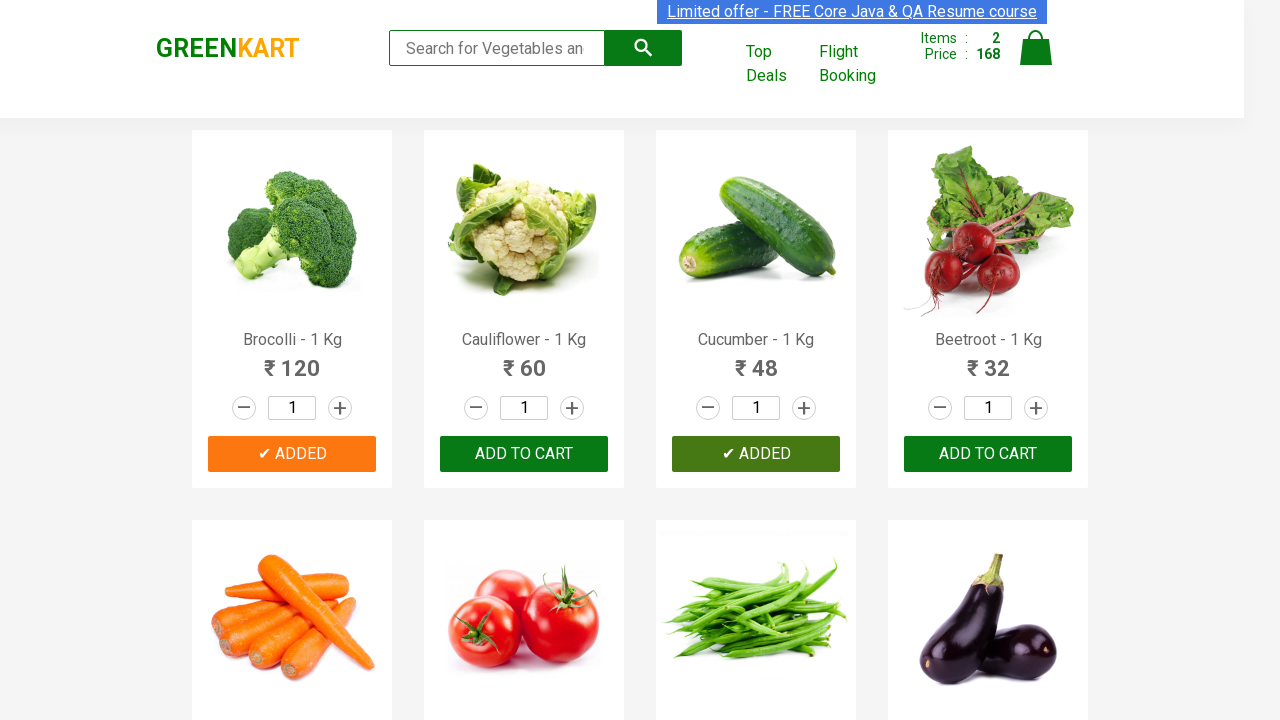

Added 'Beetroot' to cart at (988, 454) on xpath=//div[@class='product-action']/button >> nth=3
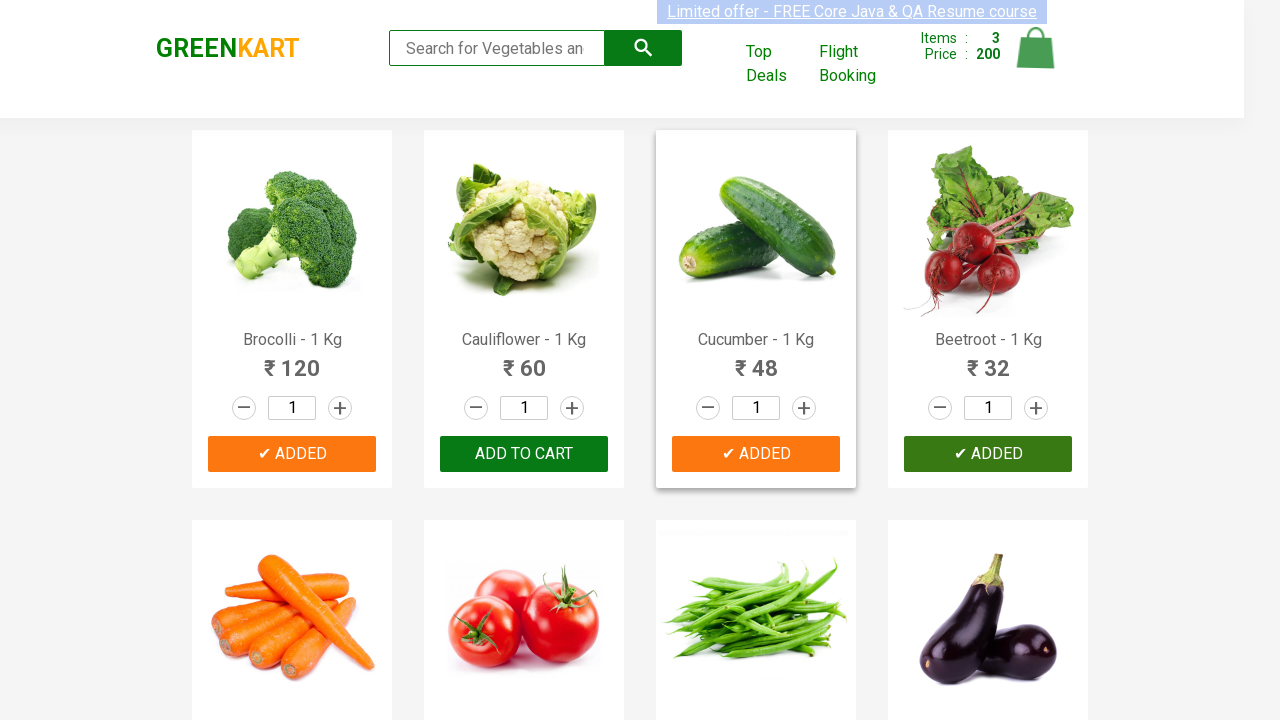

Added 'Tomato' to cart at (524, 360) on xpath=//div[@class='product-action']/button >> nth=5
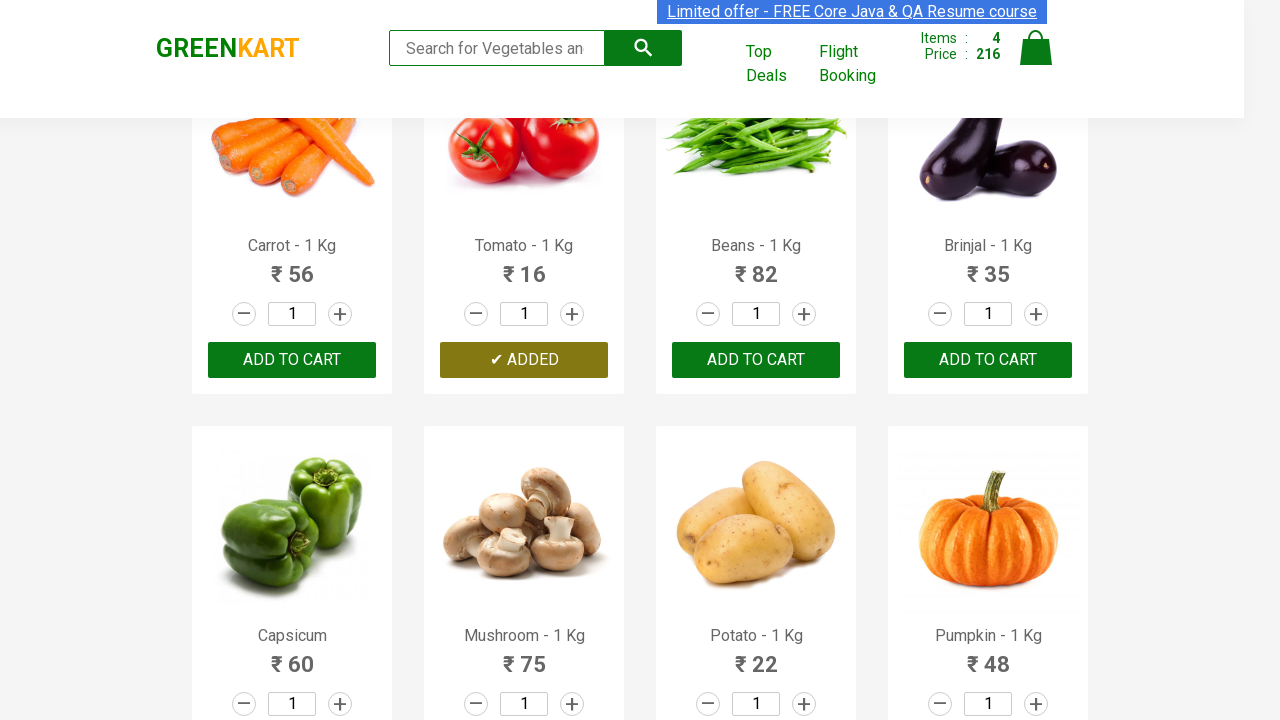

Clicked cart icon to view cart at (1036, 48) on xpath=//a[@class='cart-icon']/img
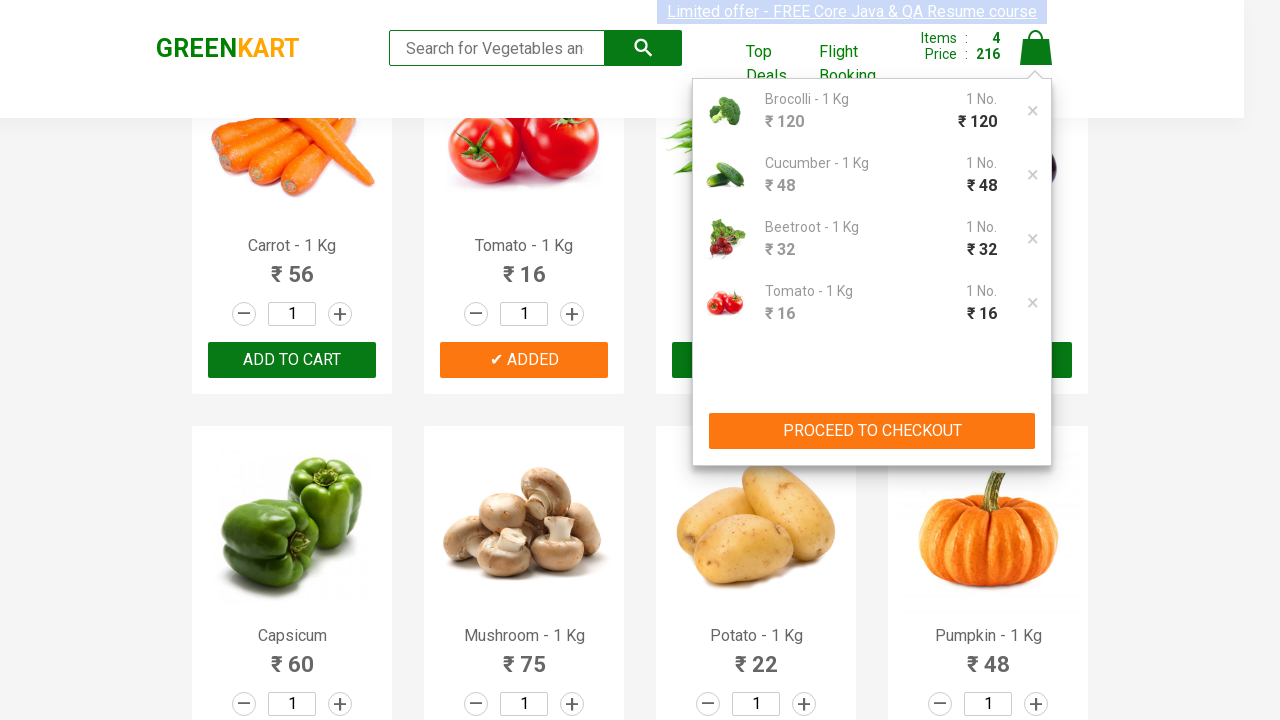

Waited for Proceed to Checkout button to load
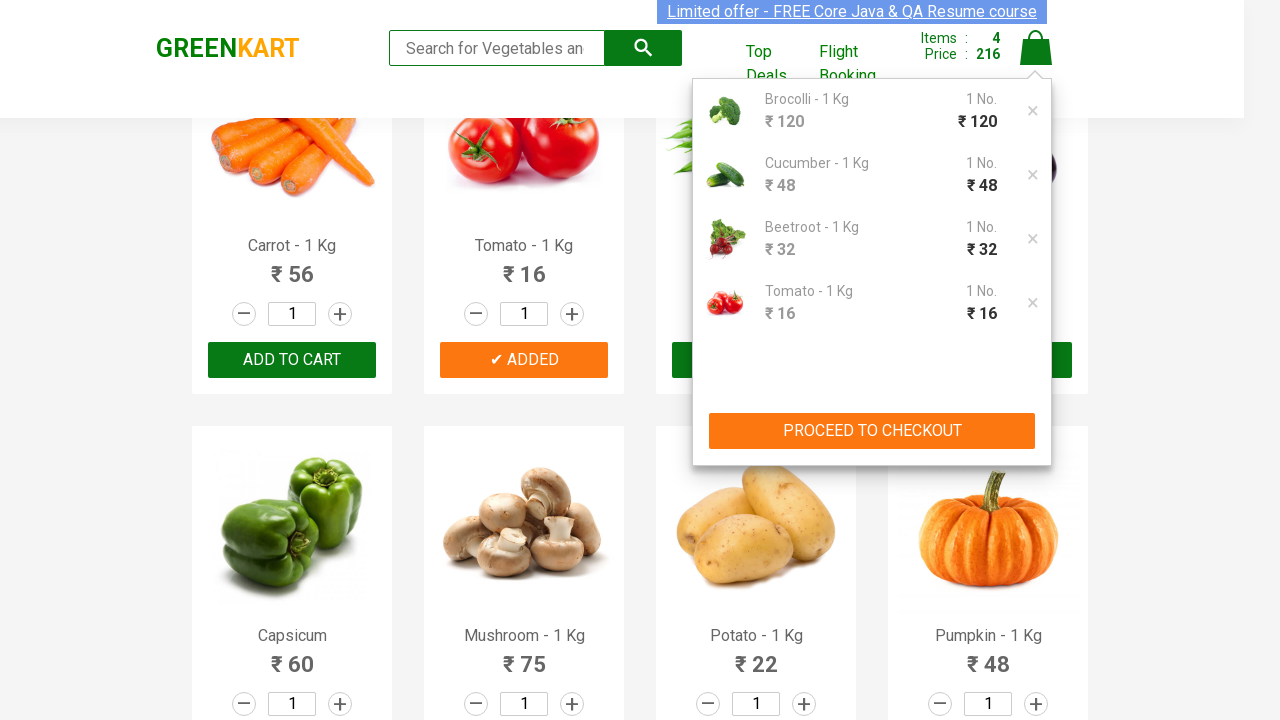

Clicked Proceed to Checkout button at (872, 431) on xpath=//div[@class='action-block']/button
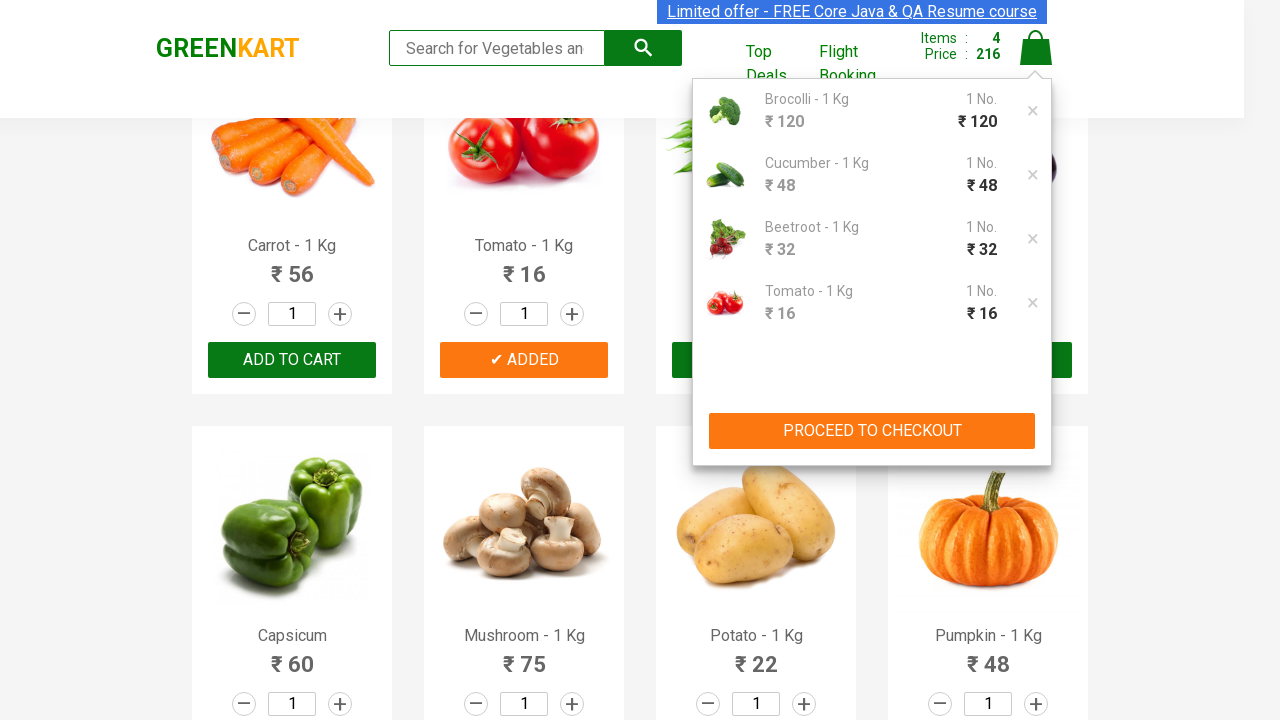

Waited for promo code input field to load
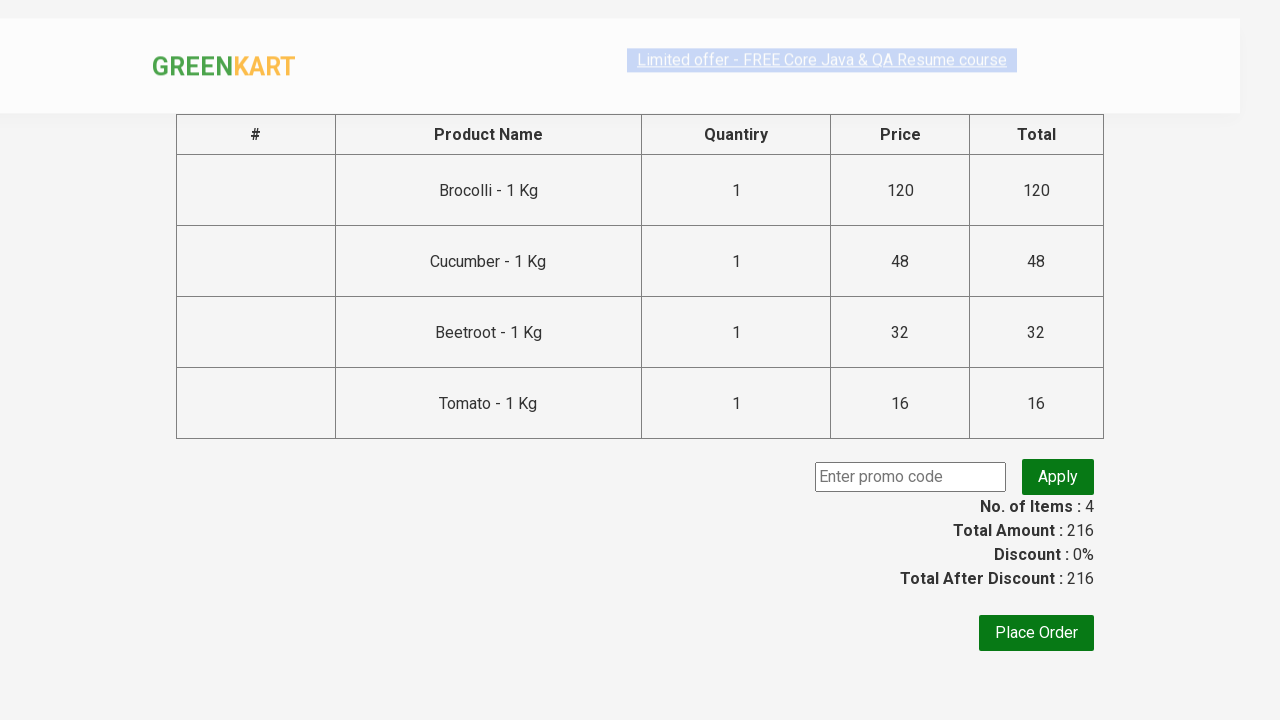

Filled promo code field with 'rahulshettyacademy' on input.promoCode
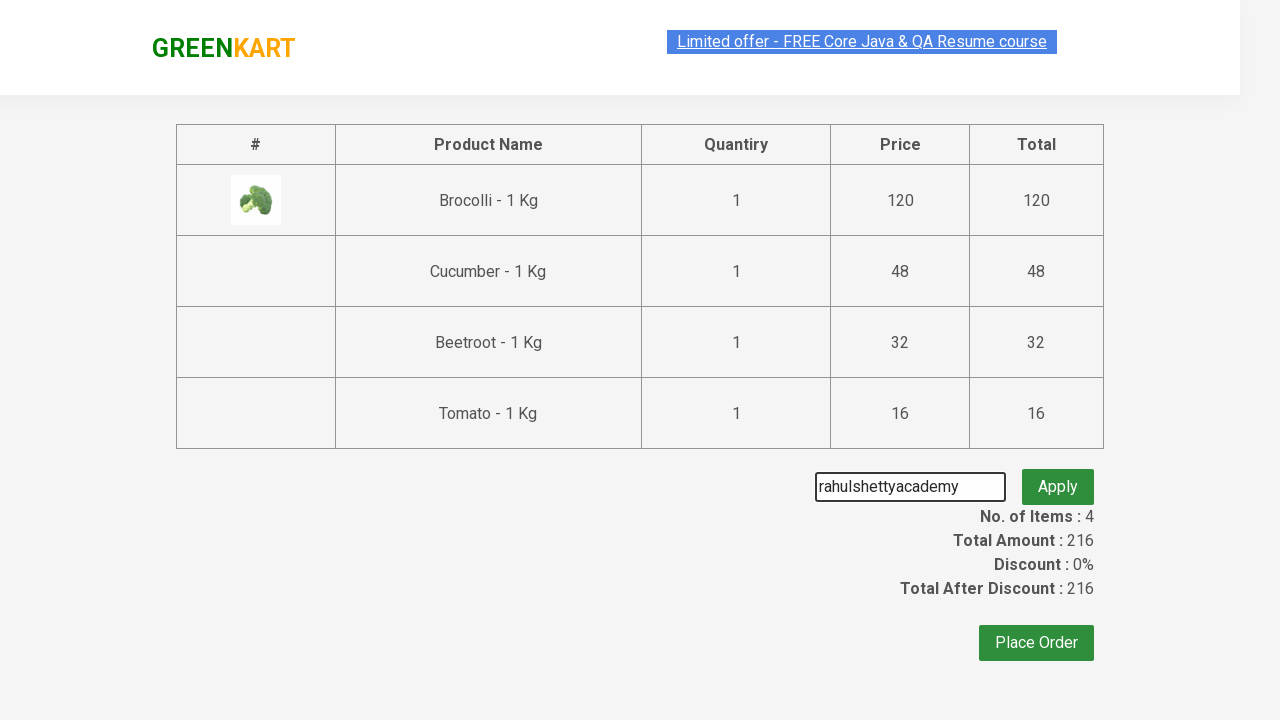

Clicked Apply promo button at (1058, 477) on .promoBtn
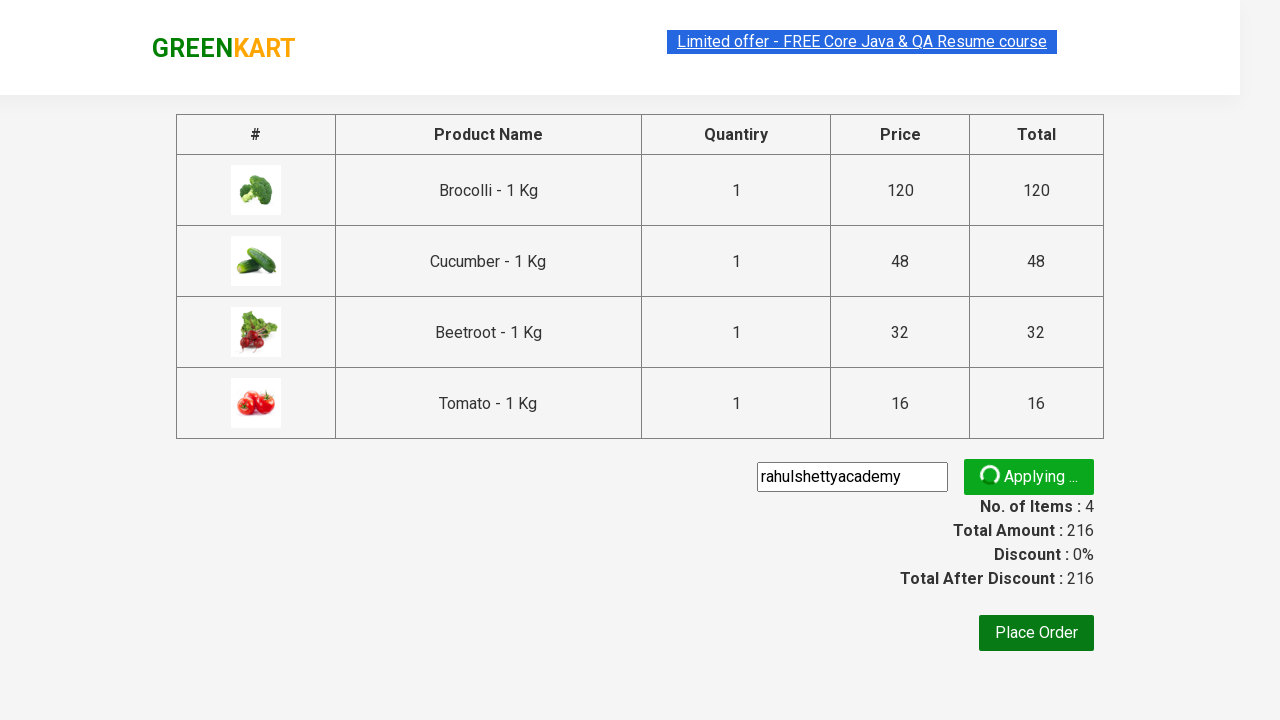

Promo code successfully applied
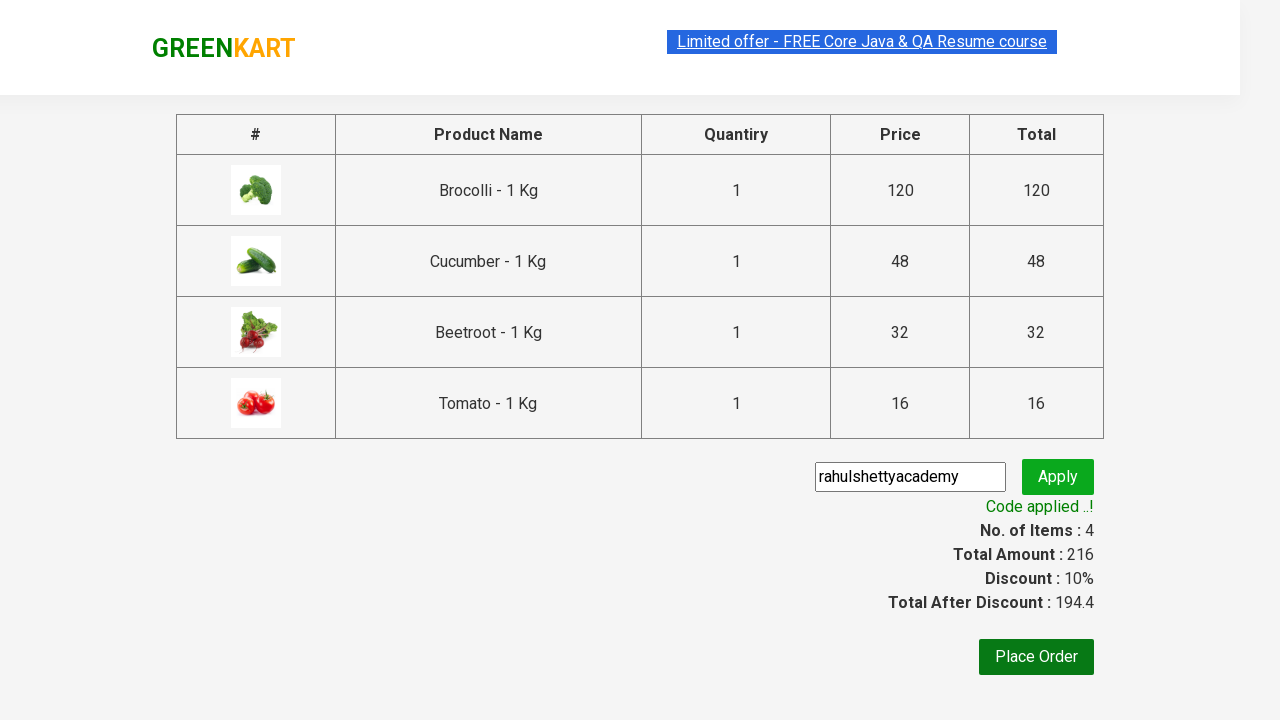

Clicked Place Order button at (1036, 657) on xpath=//button[contains(text(),'Place Order')]
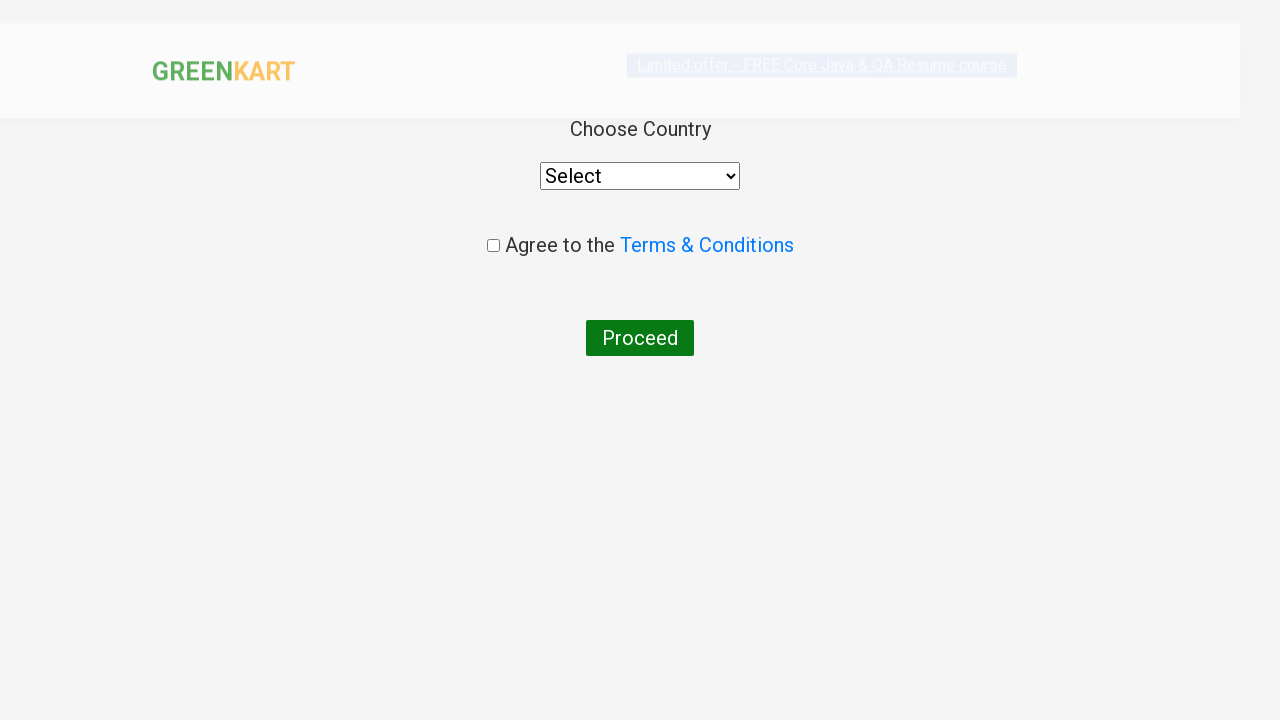

Waited for country dropdown to load
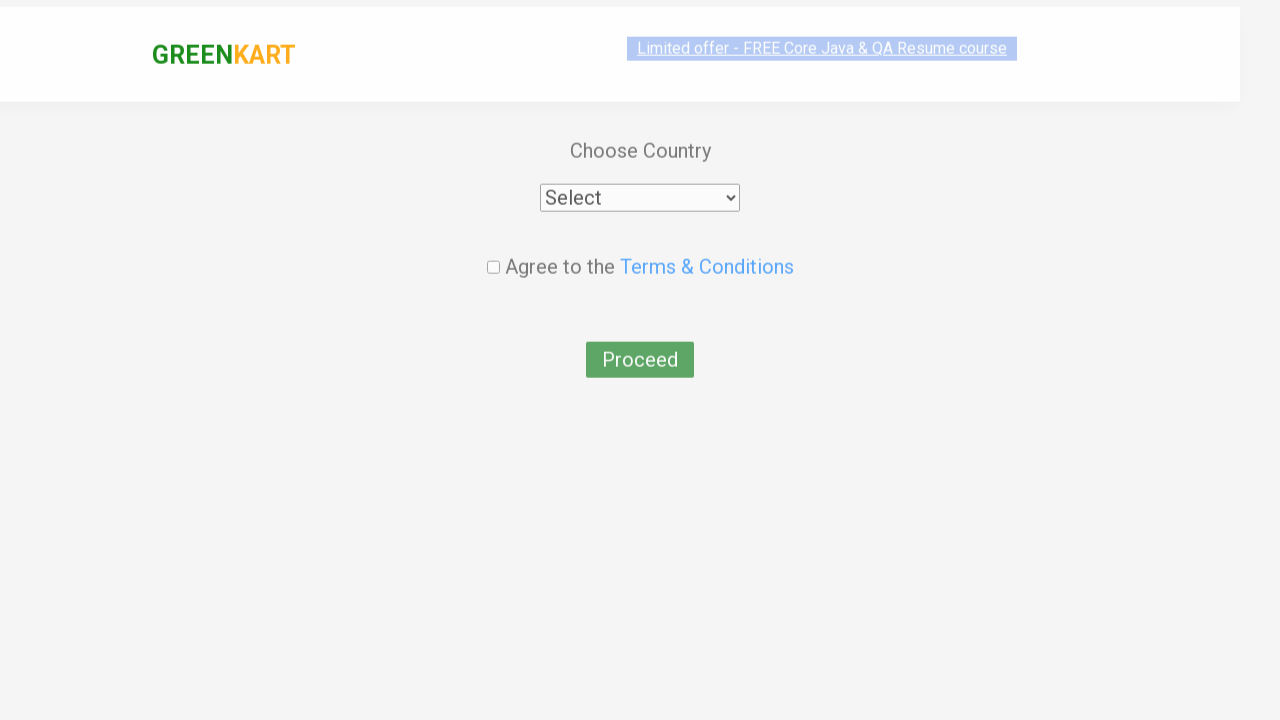

Selected 'Poland' from country dropdown on //div[@id='root']//select
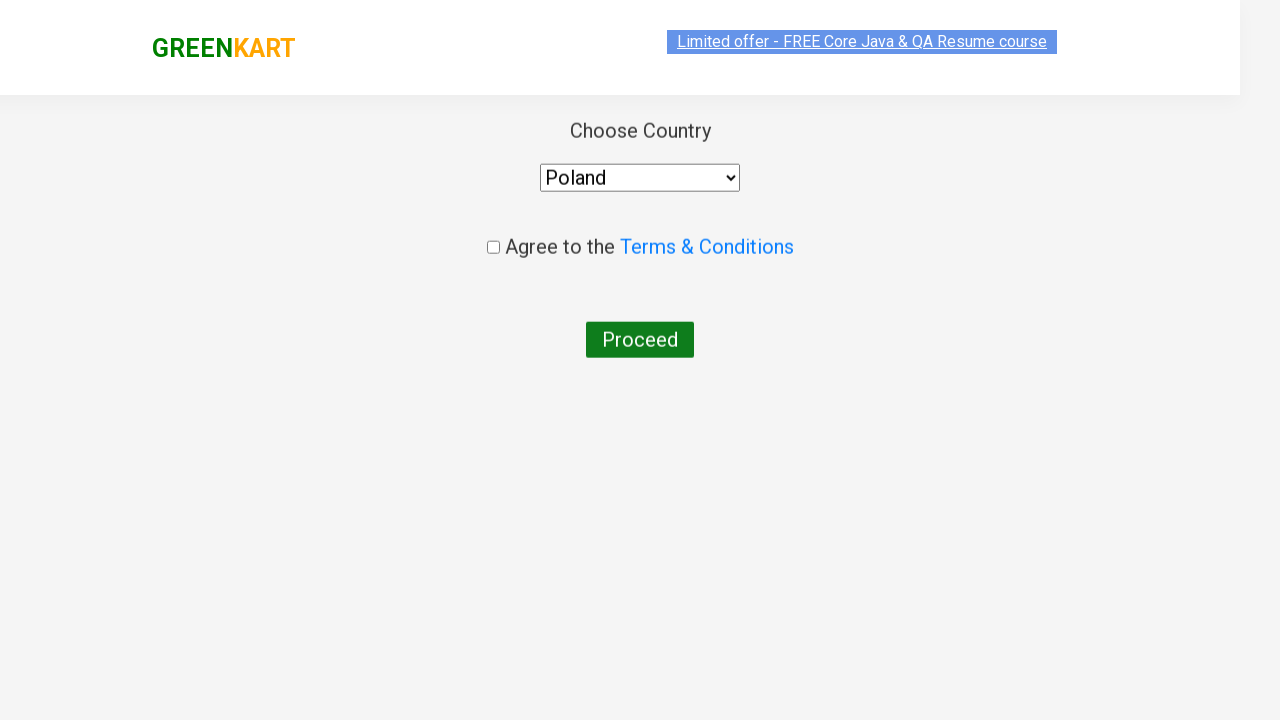

Checked the terms and conditions checkbox at (493, 246) on .chkAgree
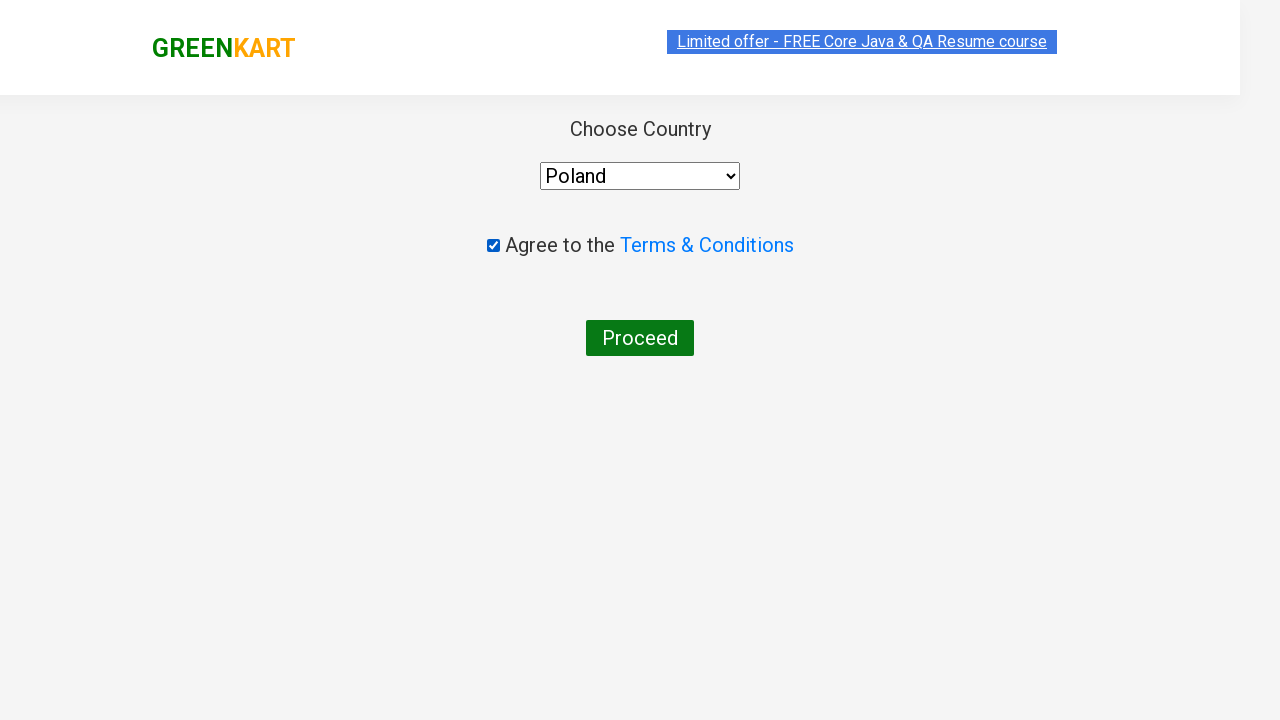

Clicked Proceed button to complete order at (640, 338) on xpath=//button[contains(text(),'Proceed')]
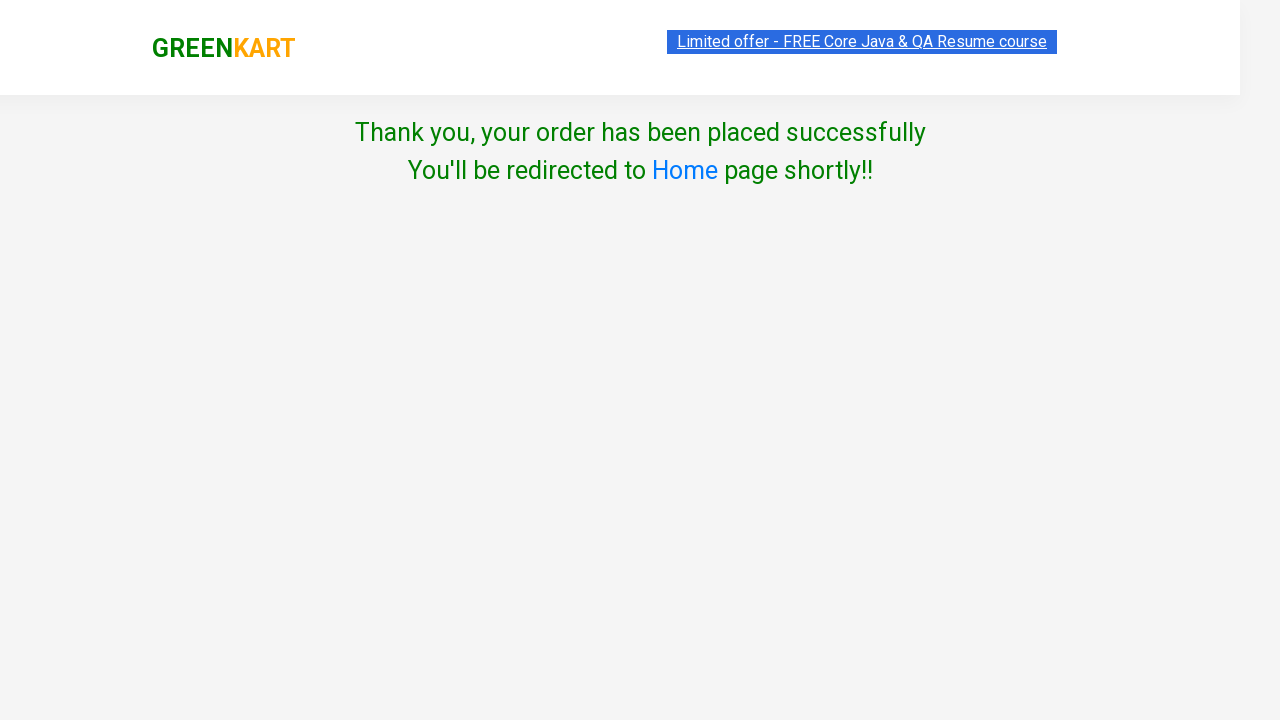

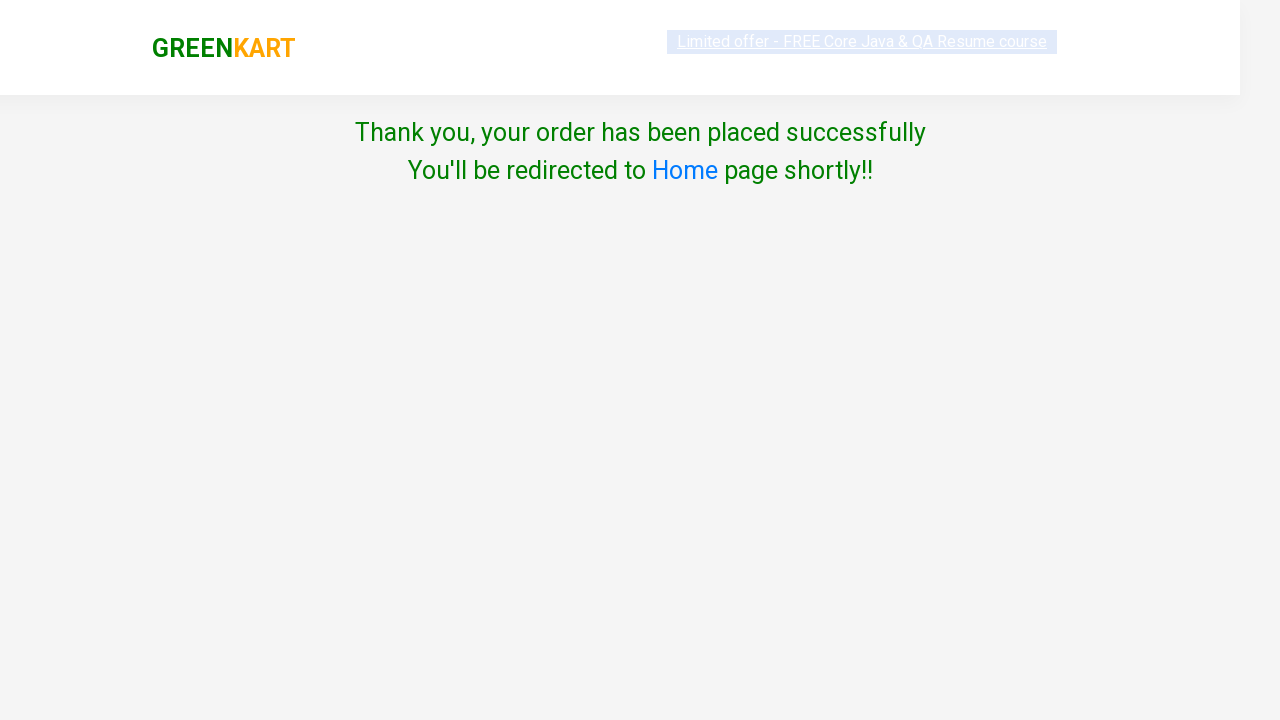